Tests radio button functionality on jQuery UI demo page by switching to the demo iframe and clicking a radio button to verify it becomes selected

Starting URL: http://jqueryui.com/checkboxradio/

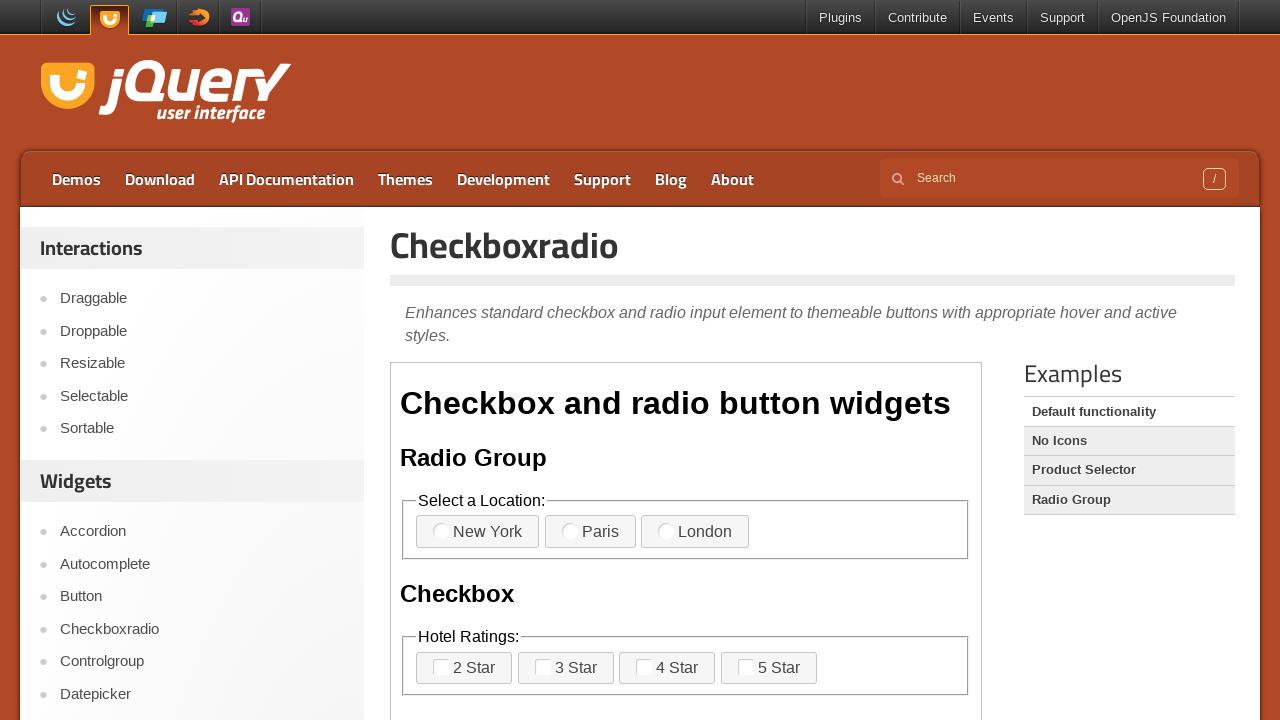

Waited for demo iframe to load
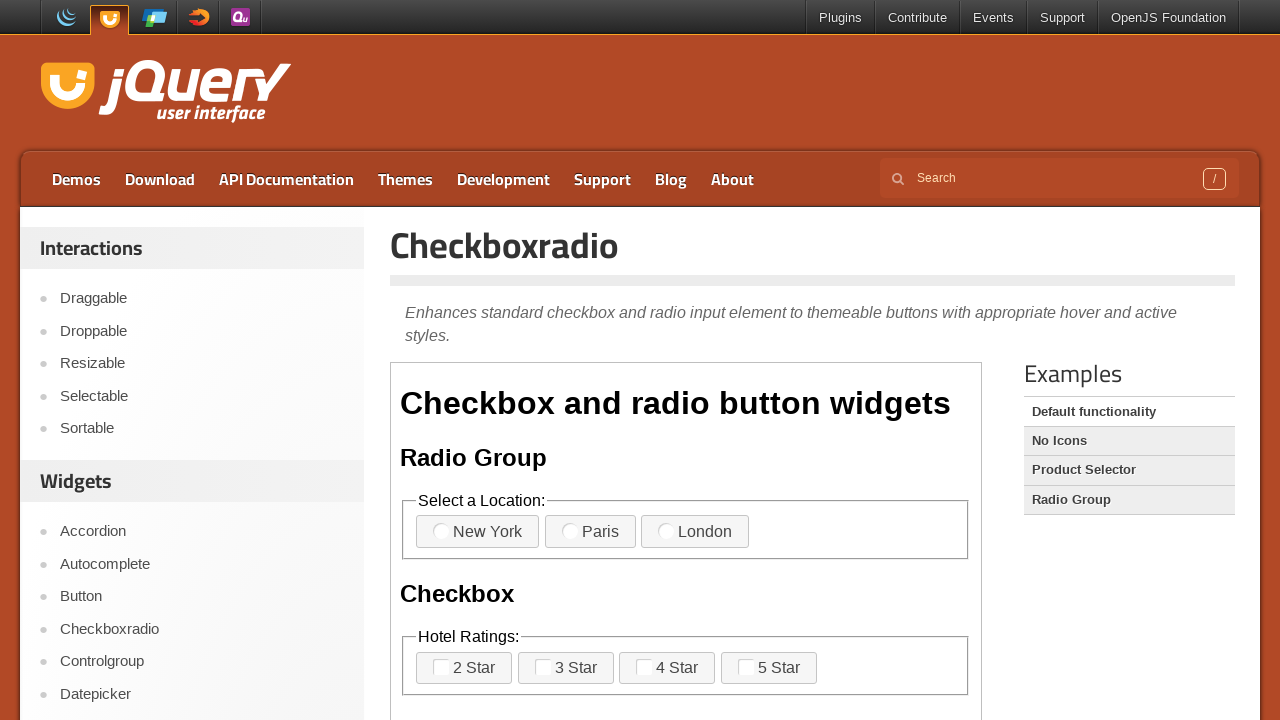

Located demo iframe
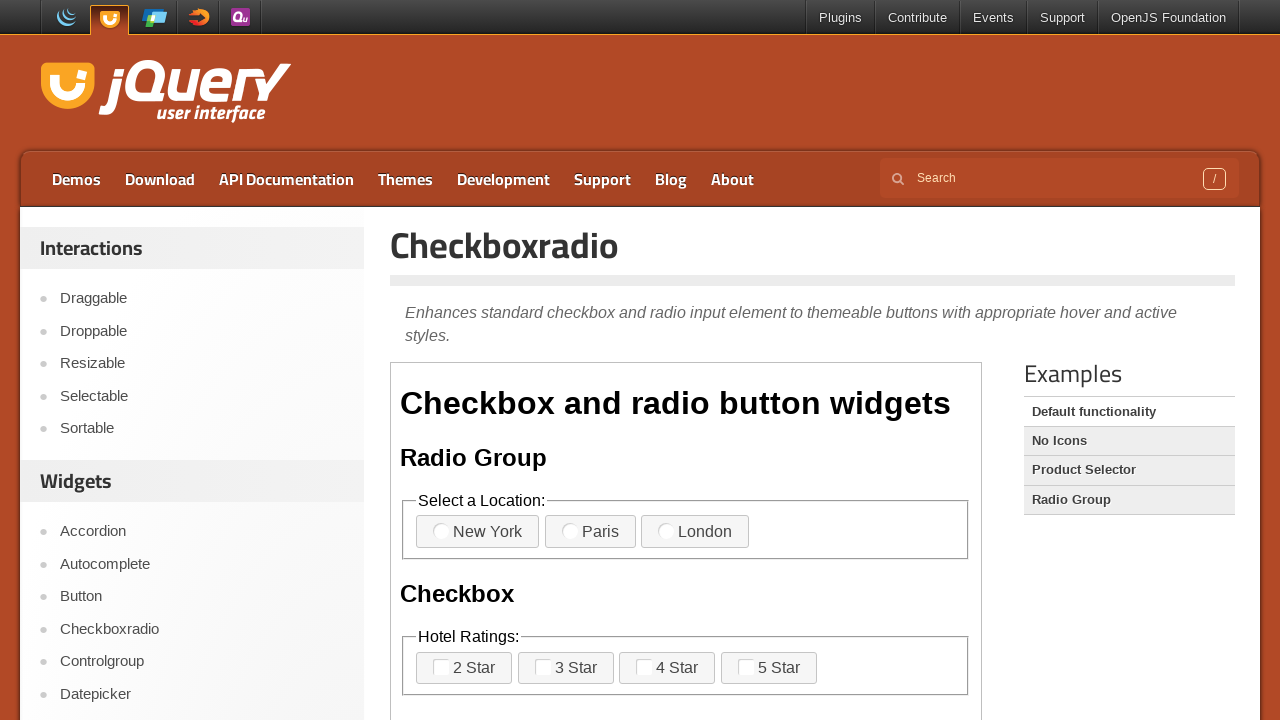

Clicked the first radio button at (441, 531) on .demo-frame >> internal:control=enter-frame >> xpath=//div[@class='widget']/fiel
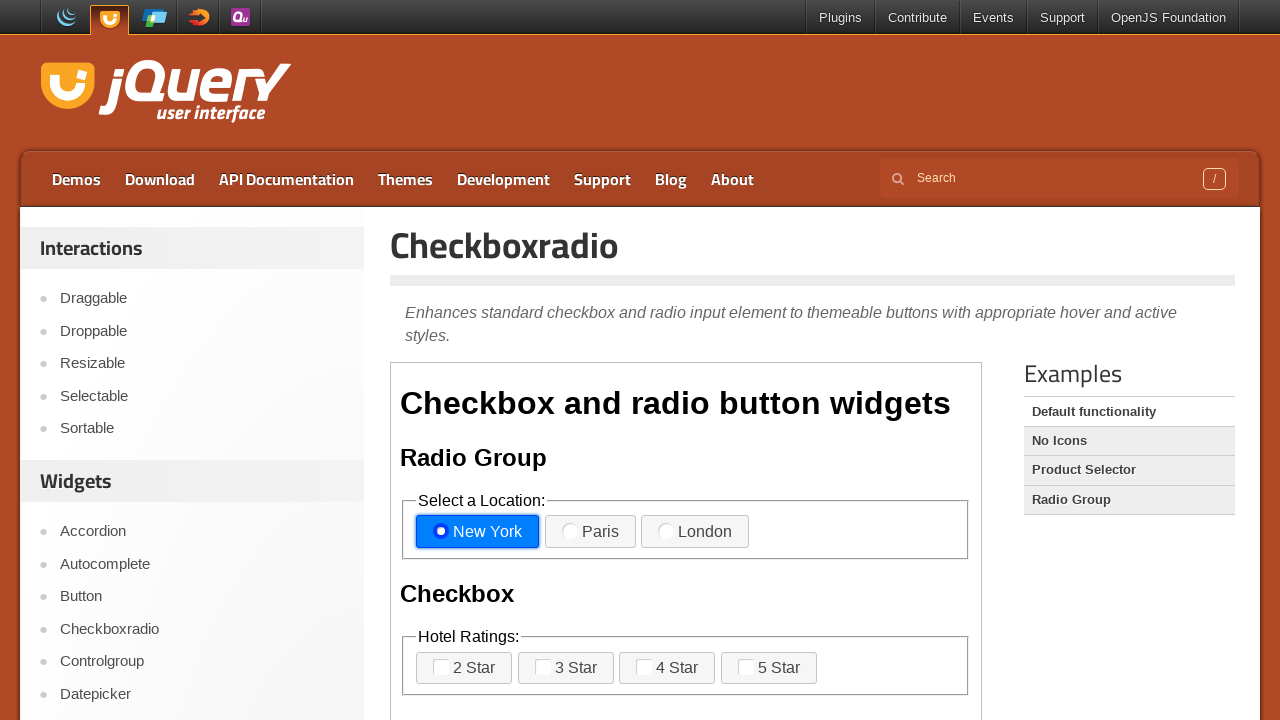

Retrieved class attribute from radio button label
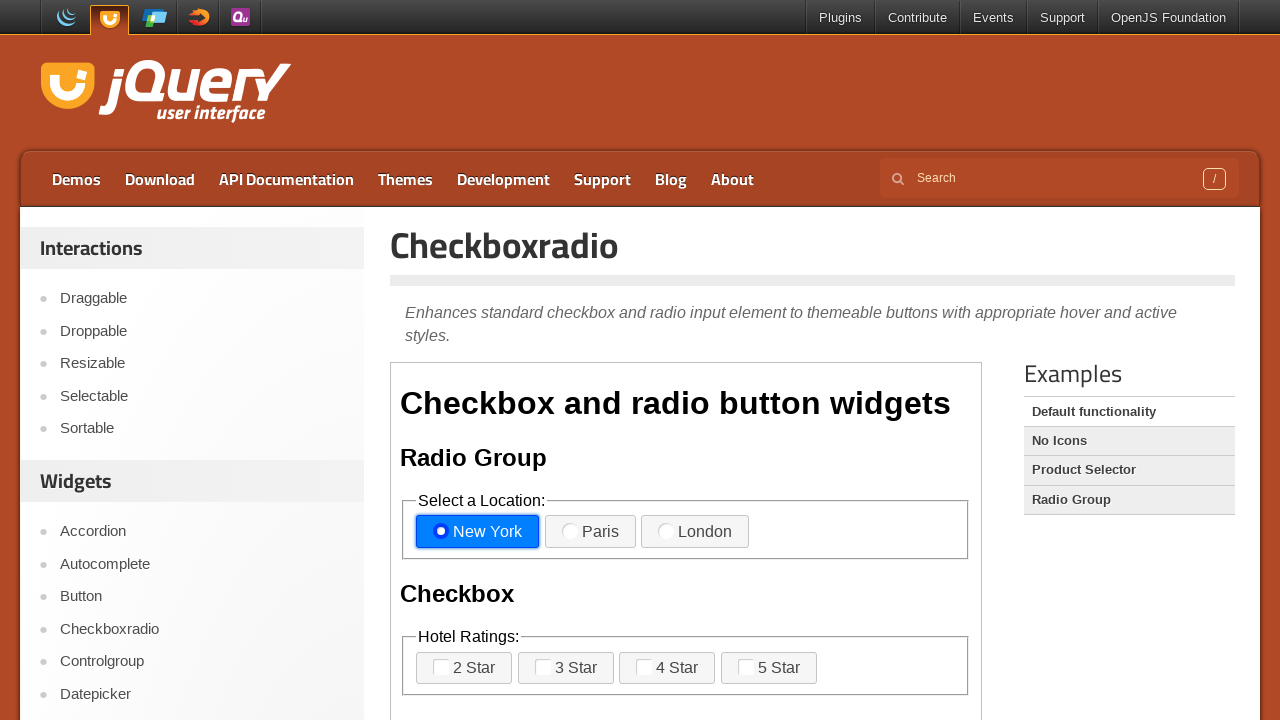

Verified radio button is checked with active class
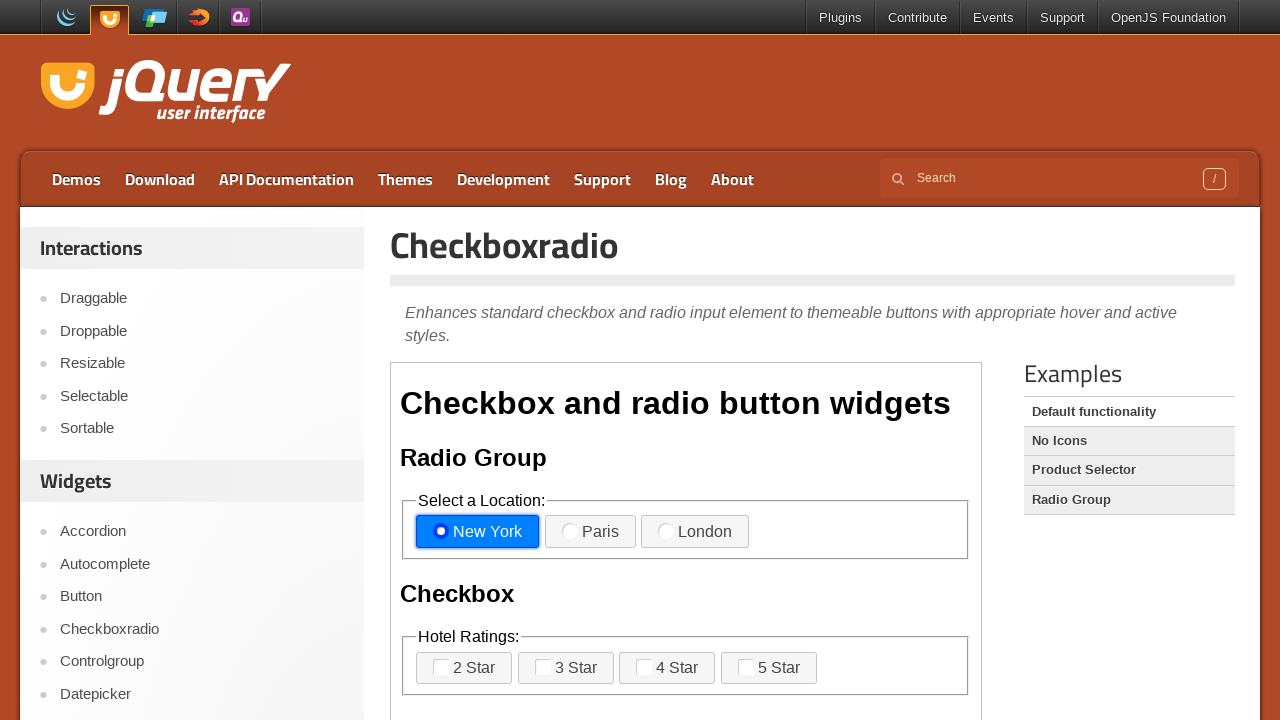

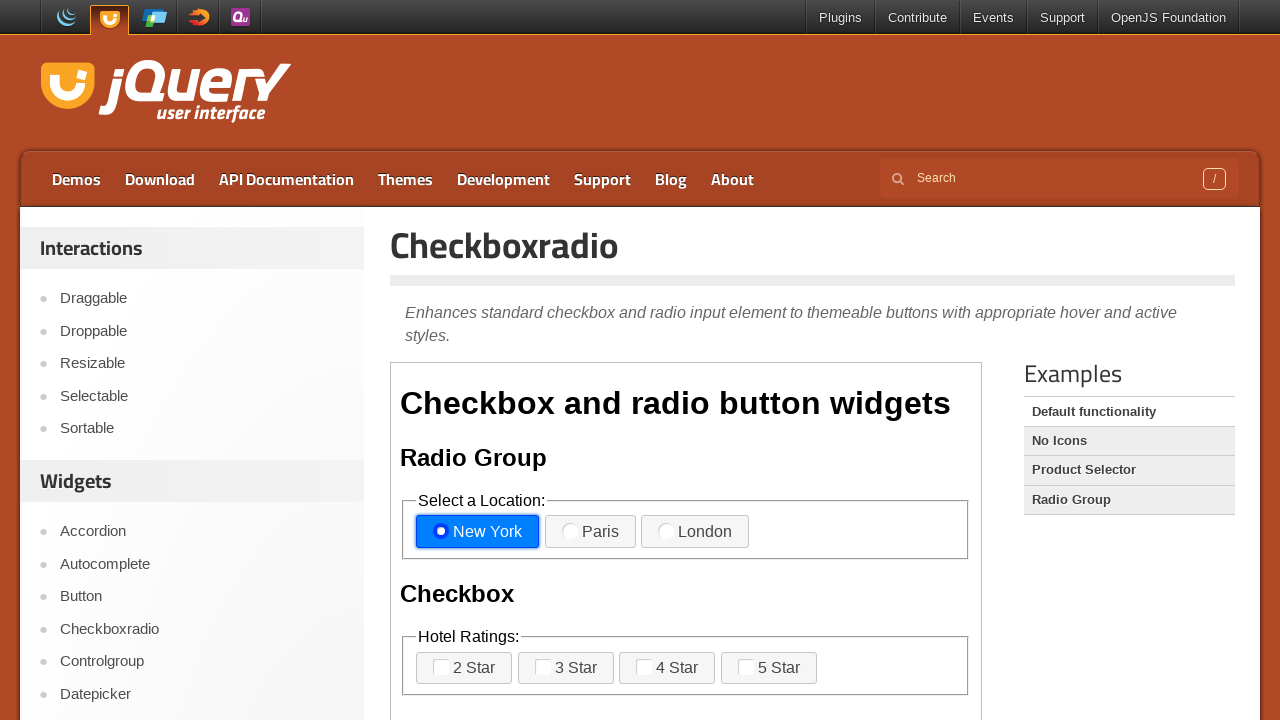